Navigates to Walla news website and retrieves the page title

Starting URL: http://www.walla.co.il

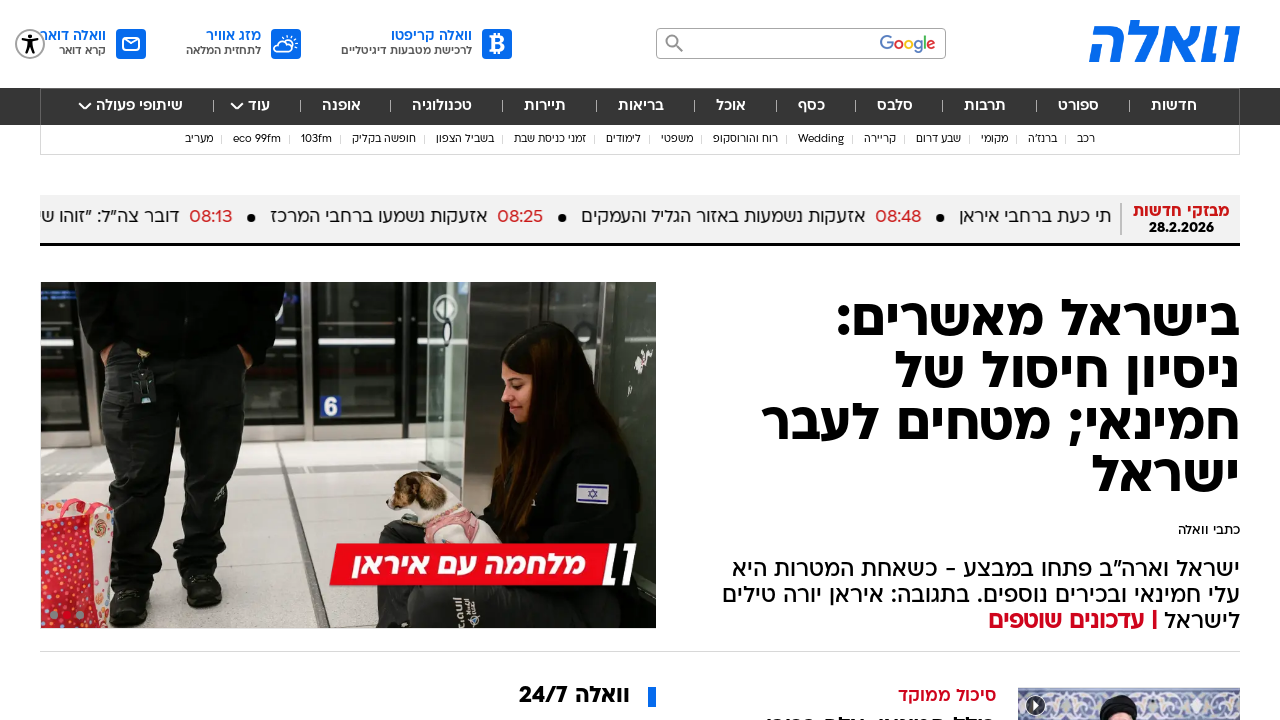

Waited for page DOM content to load on Walla news website
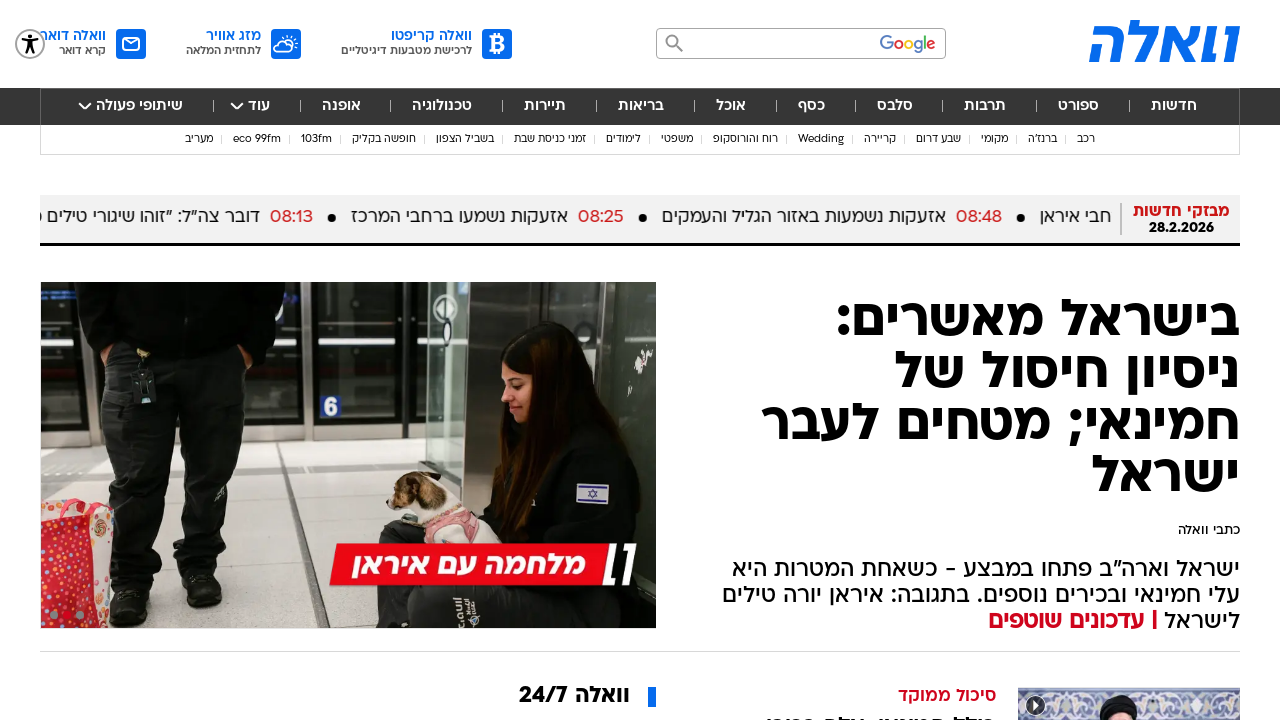

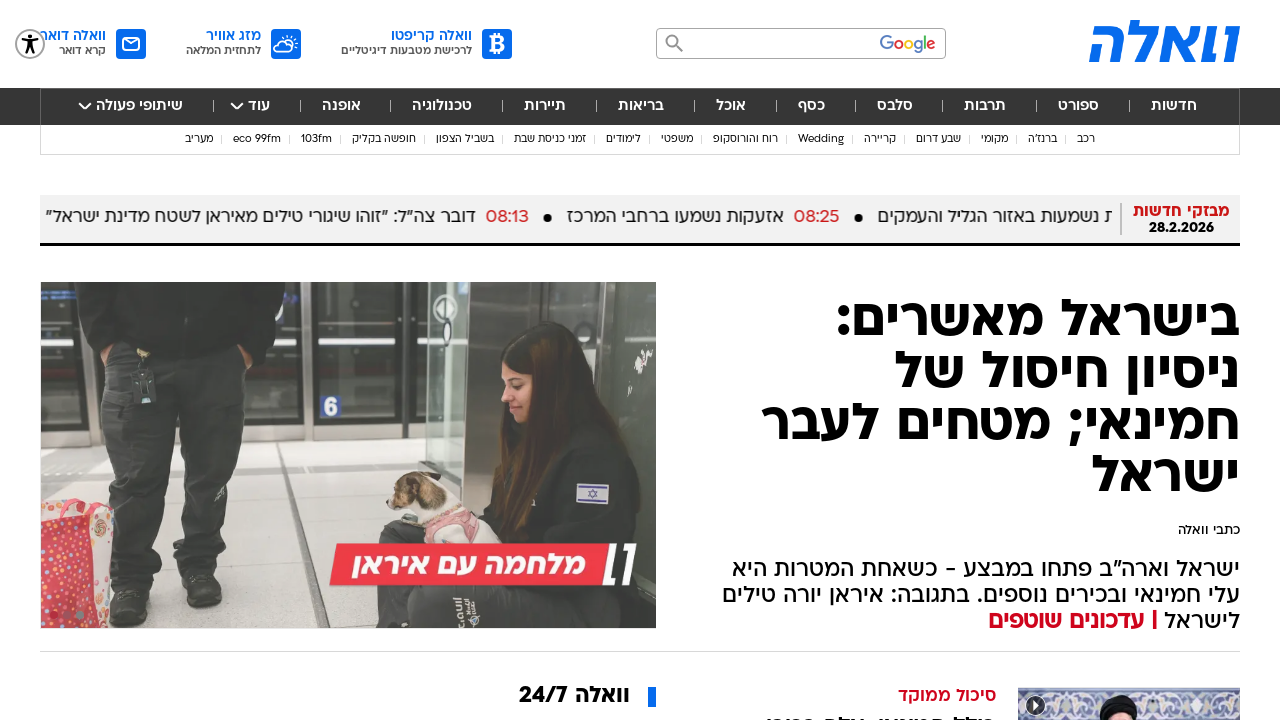